Tests button interactions on a component page - clicks a simple button and verifies its value changes, then clicks a lazy button and waits for it to update

Starting URL: https://wcaquino.me/cypress/componentes.html

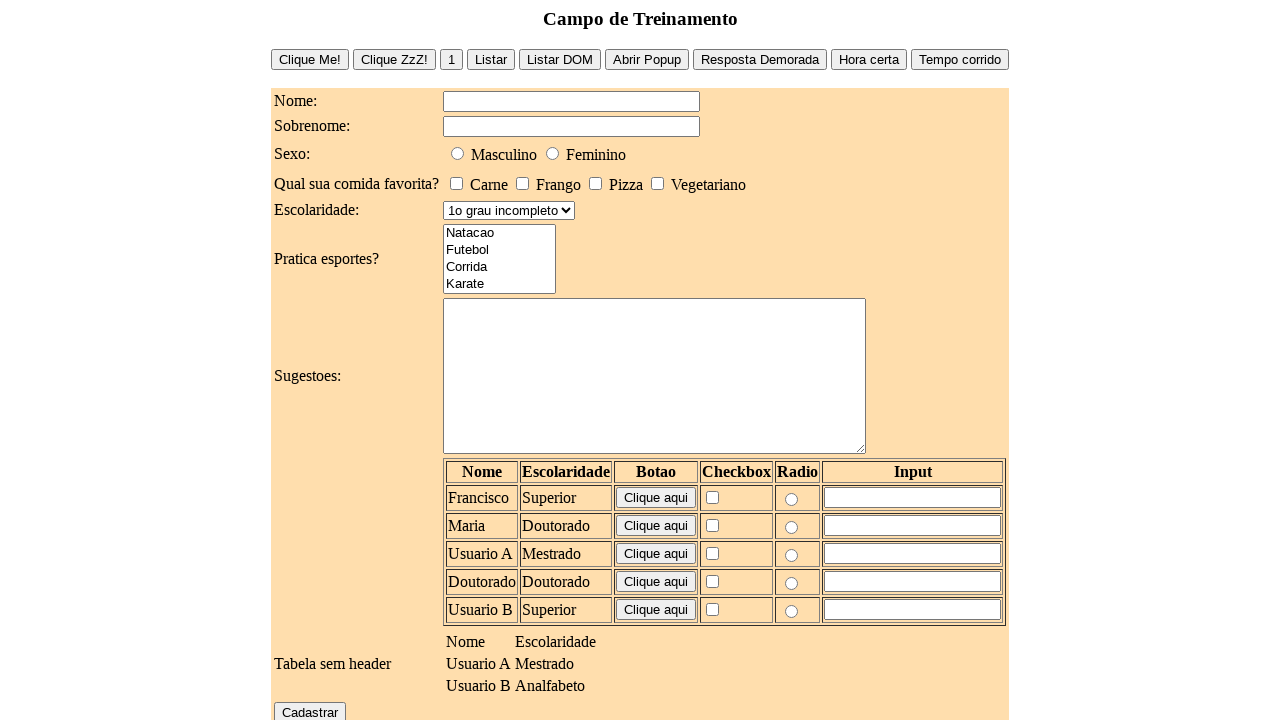

Clicked the simple button at (310, 59) on #buttonSimple
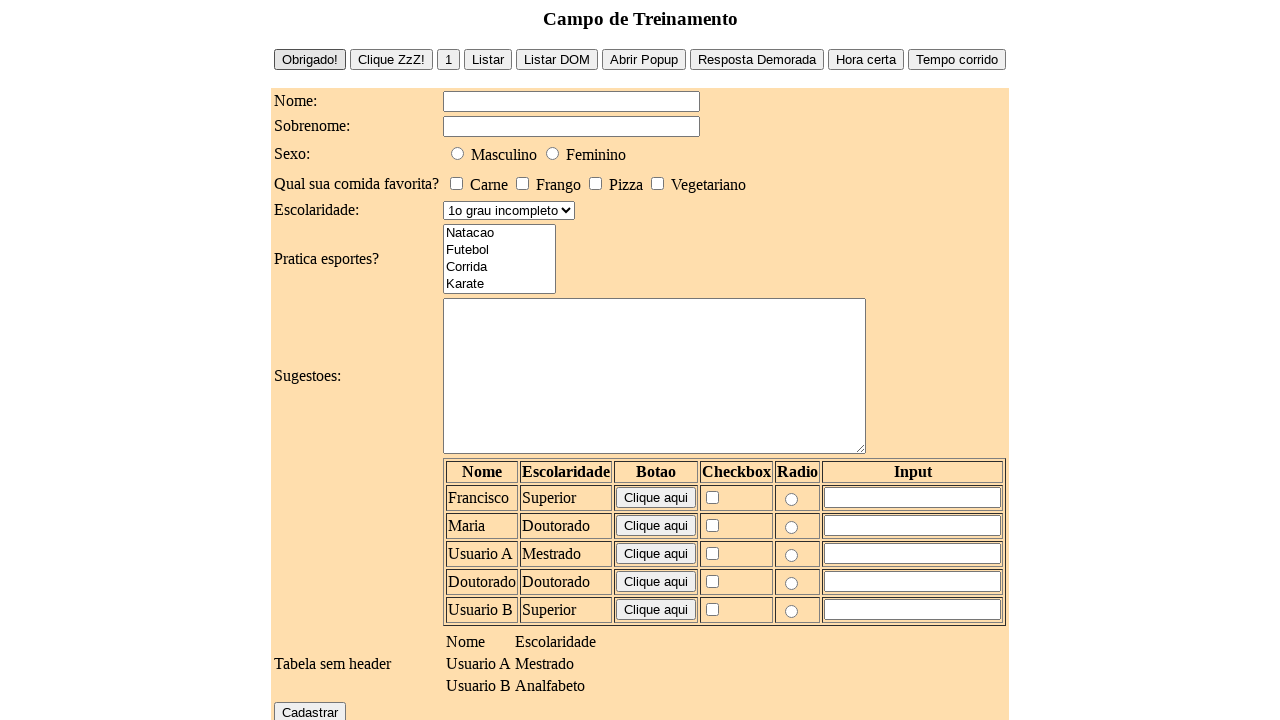

Located the simple button element
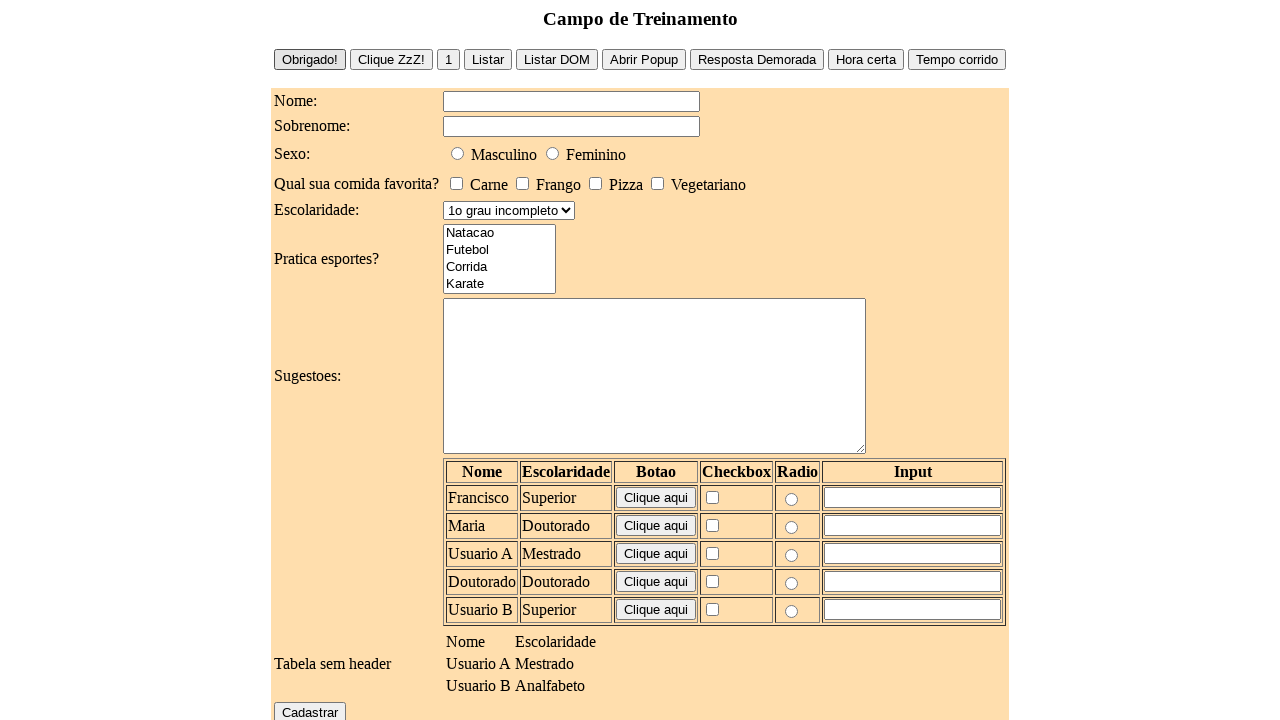

Verified simple button value changed to 'Obrigado!'
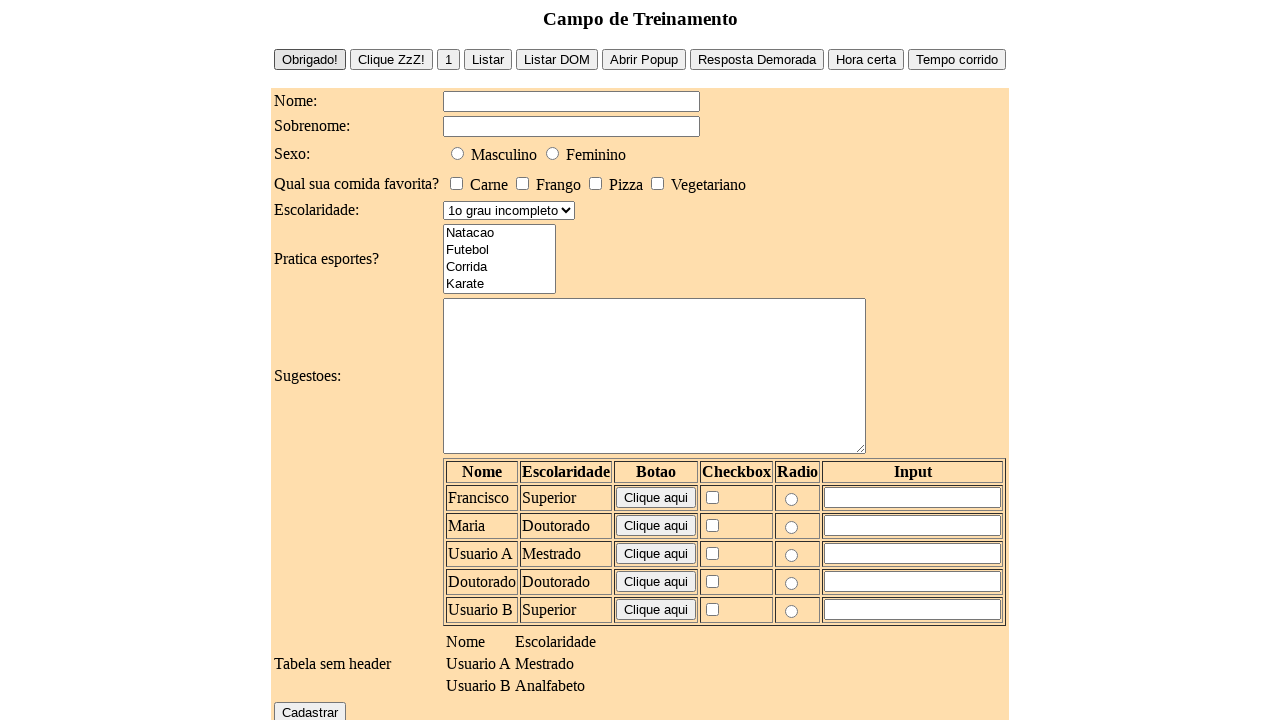

Clicked the lazy button at (392, 59) on #buttonLazy
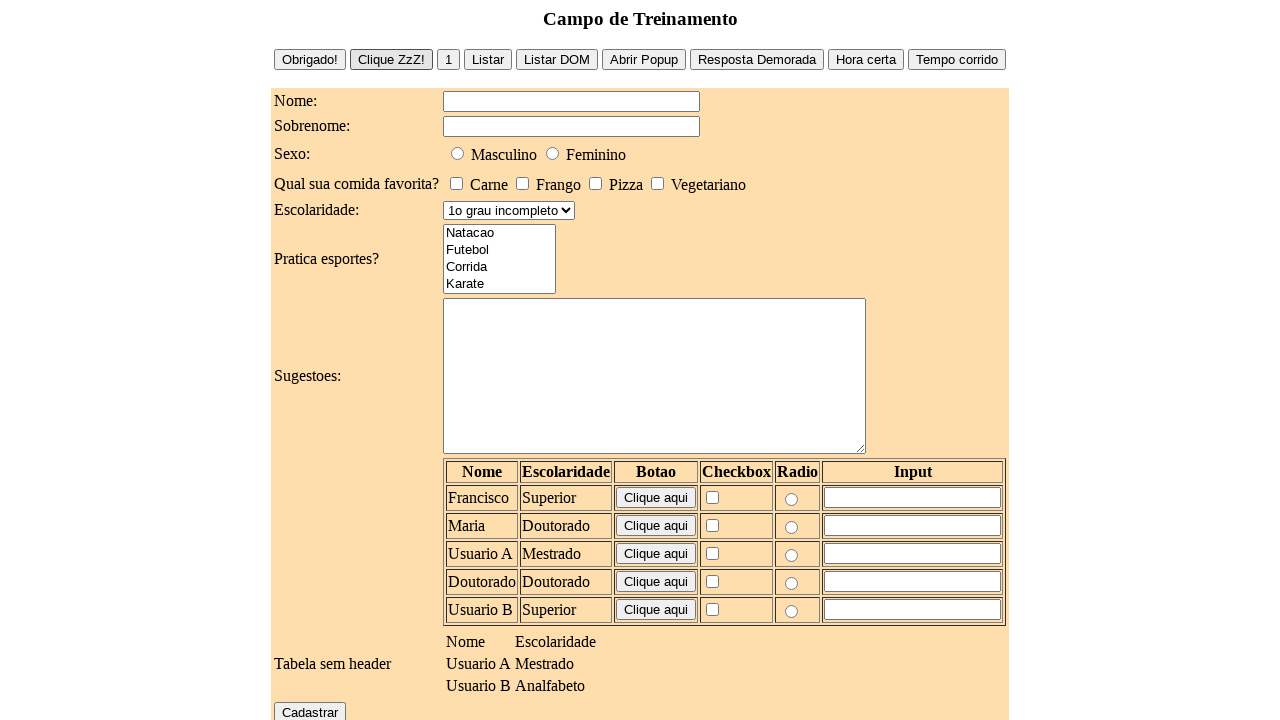

Waited for lazy button value to change to 'zZz ZzZ!'
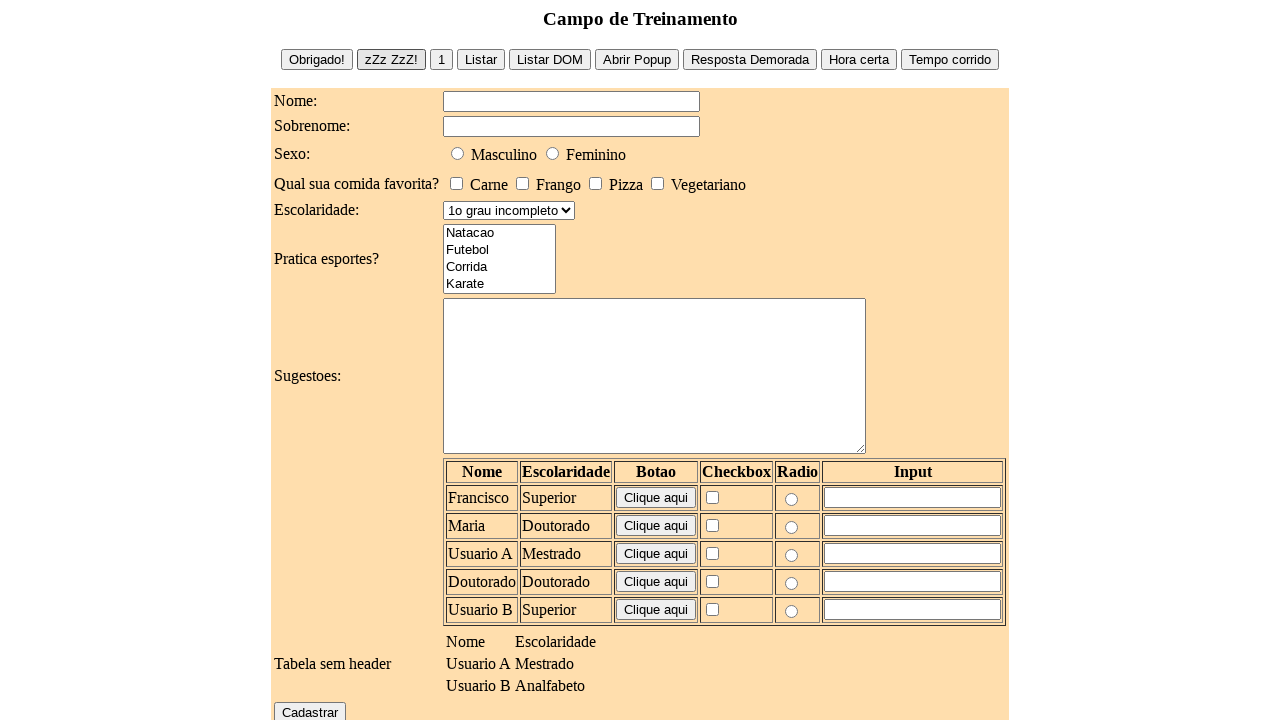

Located the lazy button element
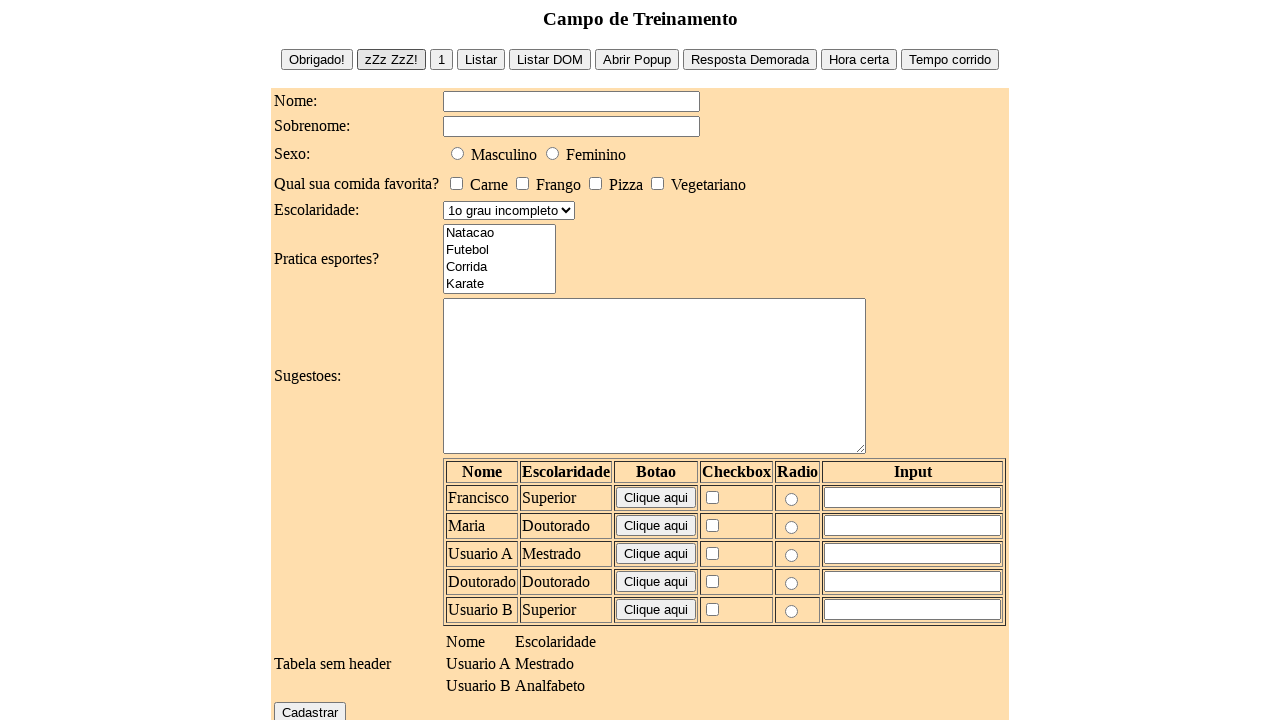

Verified lazy button value is 'zZz ZzZ!'
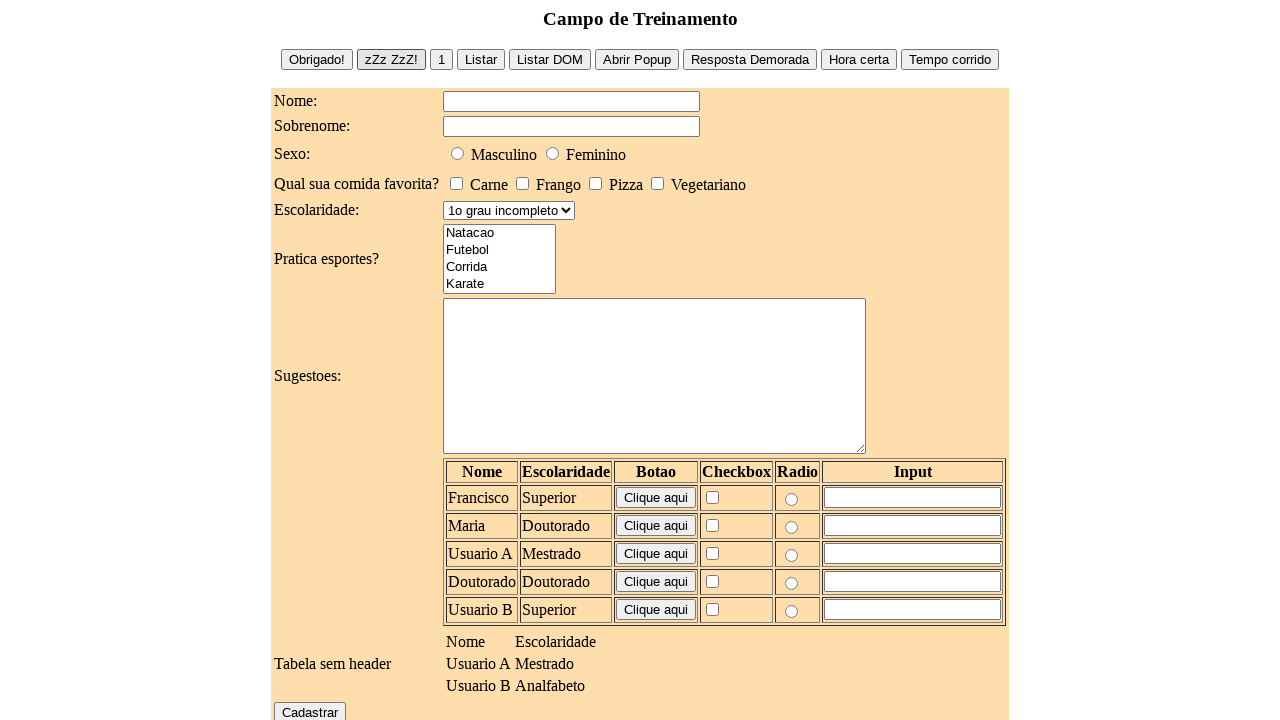

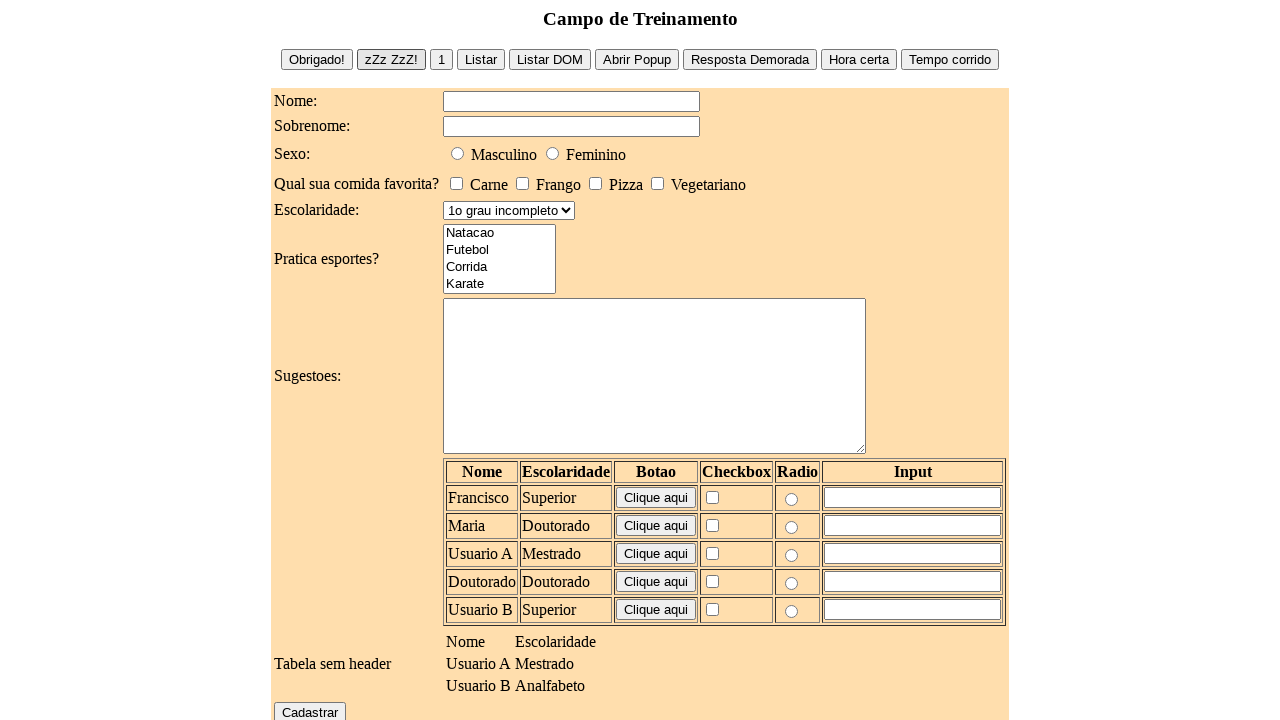